Navigates to TVS Motor website and verifies the page URL matches the expected URL

Starting URL: https://www.tvsmotor.com/

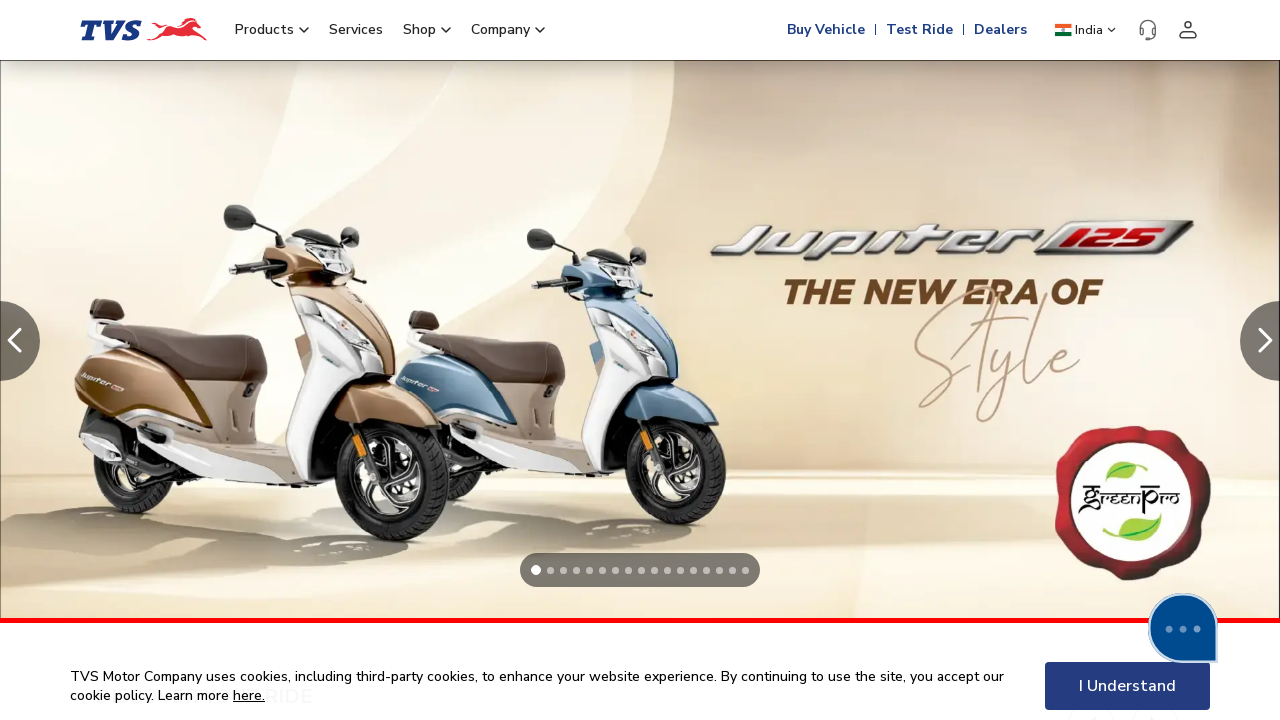

Retrieved current page URL
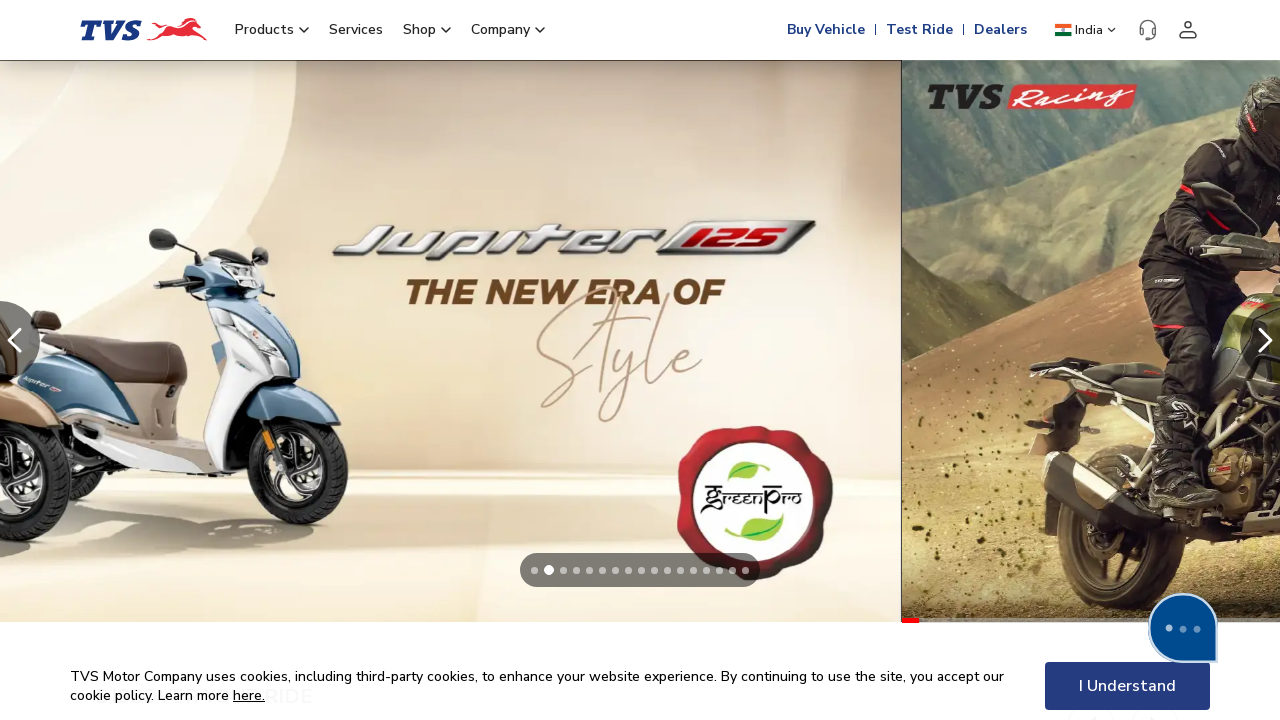

Set expected URL to https://www.tvsmotor.com/
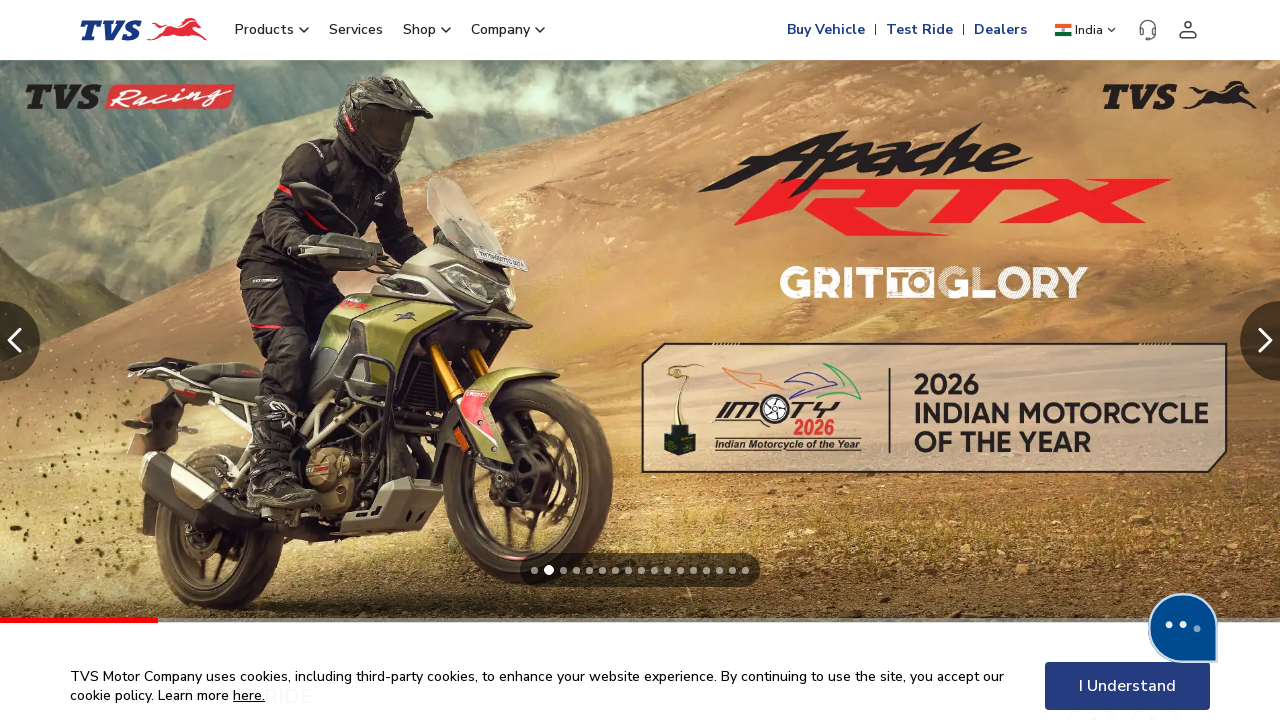

Verified page URL matches expected URL https://www.tvsmotor.com/
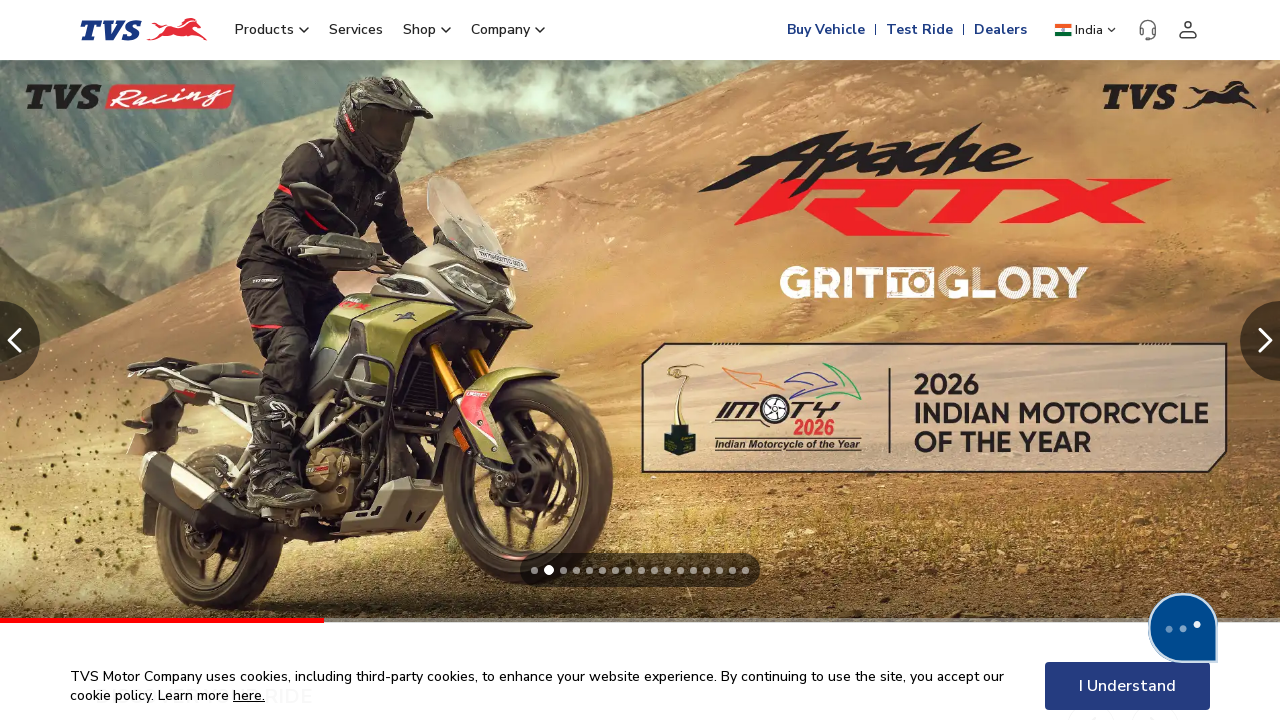

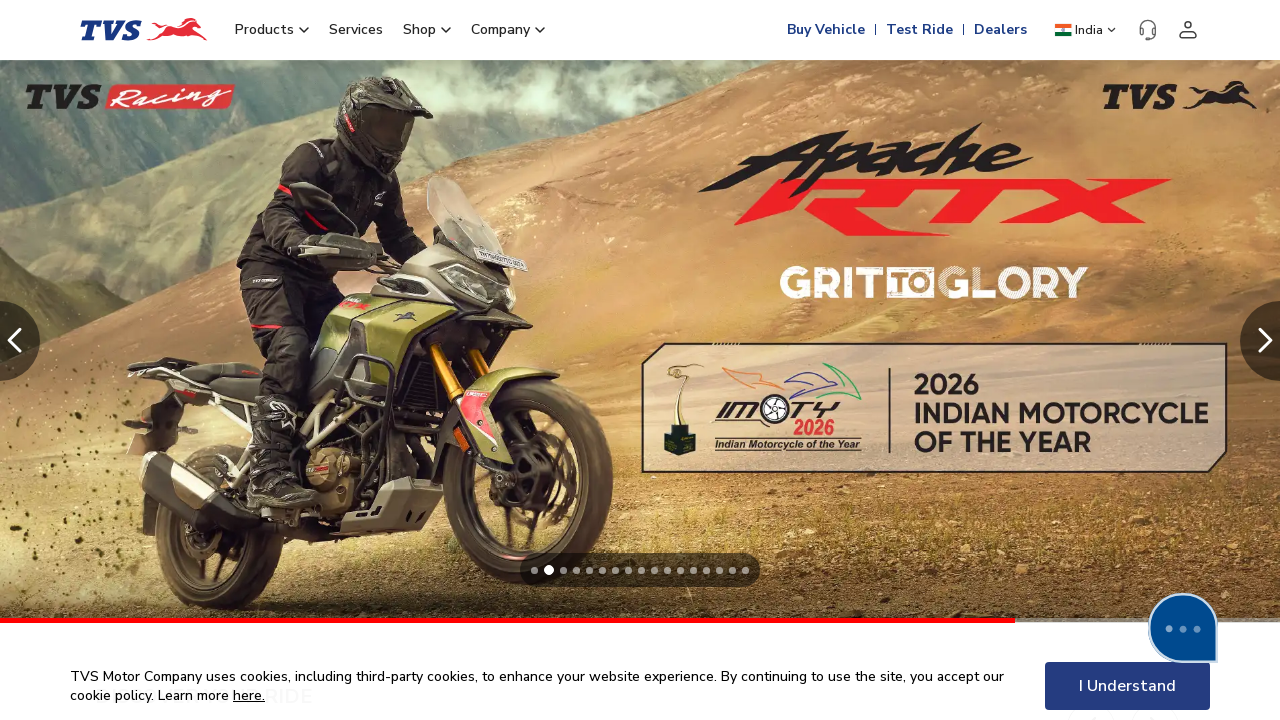